Tests that clicking the Email column header sorts the text values in ascending order.

Starting URL: http://the-internet.herokuapp.com/tables

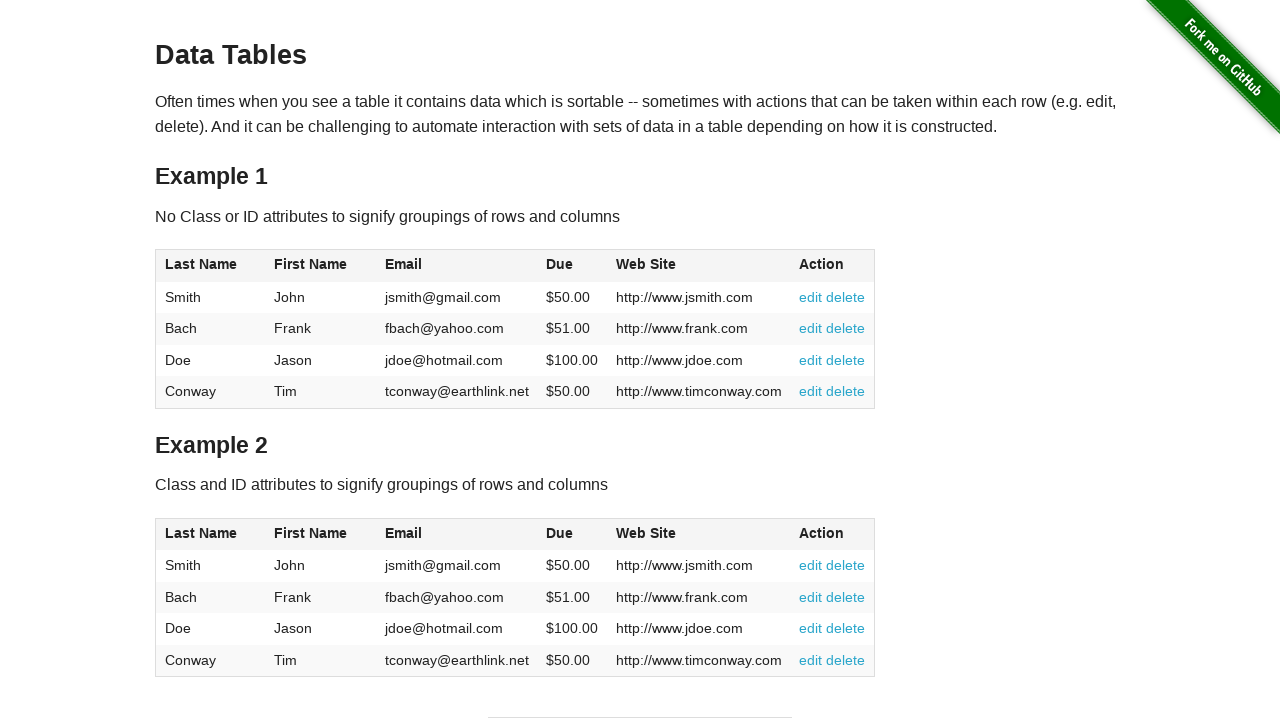

Clicked Email column header to sort in ascending order at (457, 266) on #table1 thead tr th:nth-of-type(3)
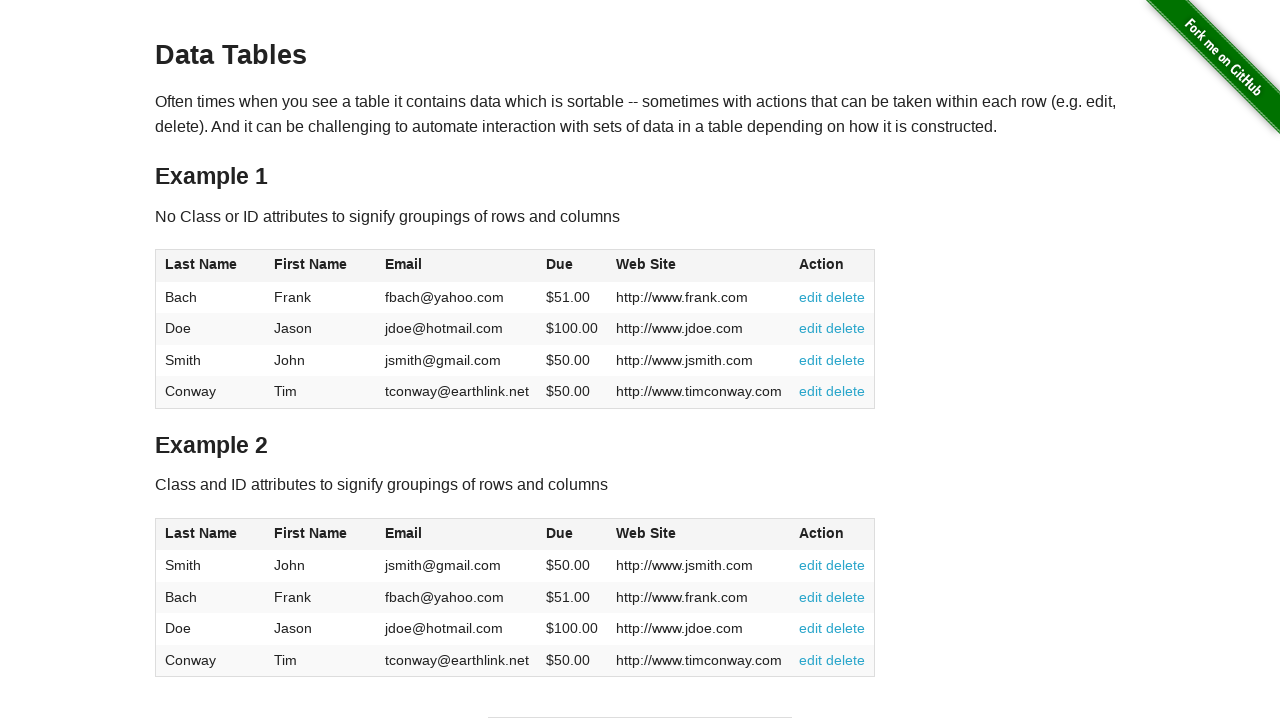

Email column data loaded and visible
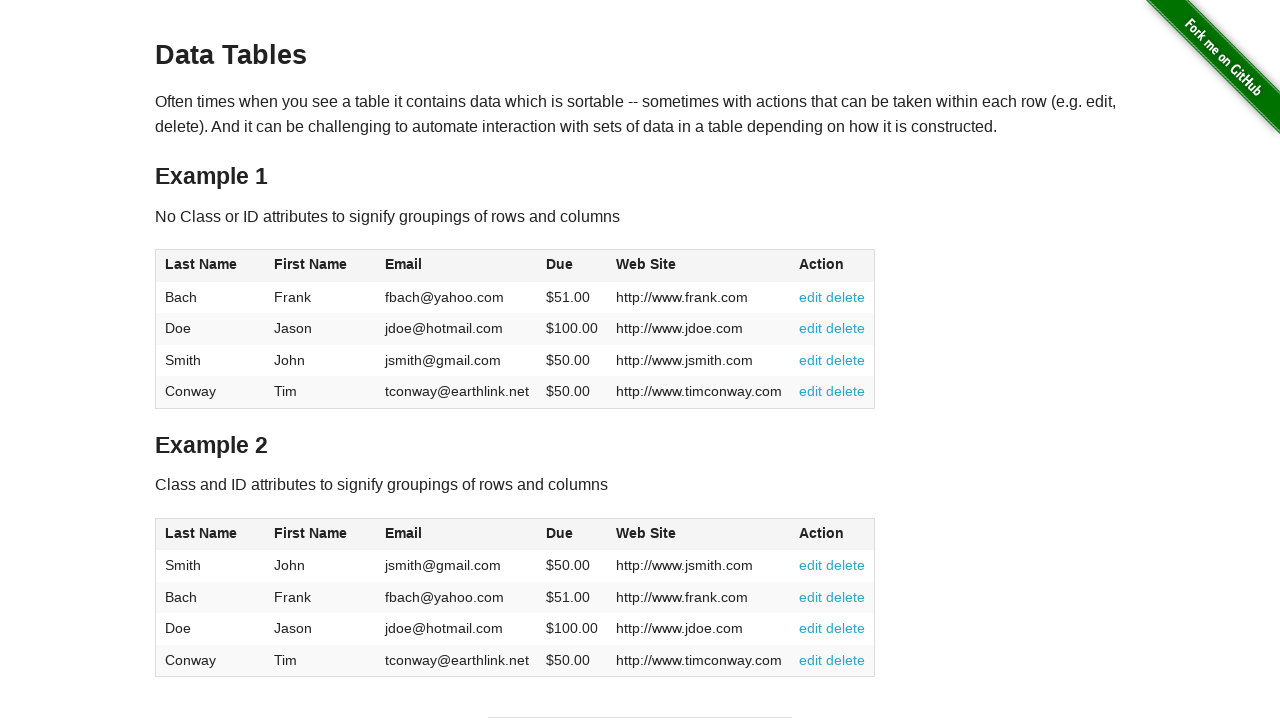

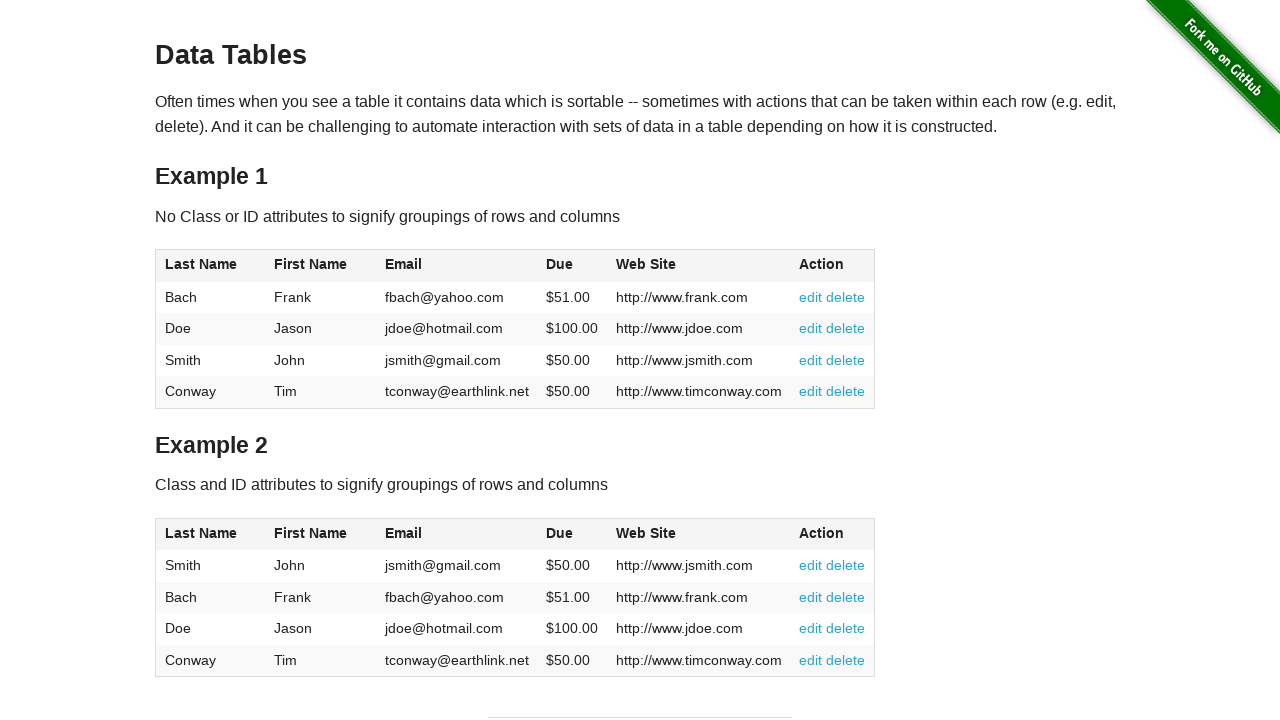